Tests alert handling by triggering an alert and accepting it

Starting URL: https://automationtesting.co.uk/popups.html

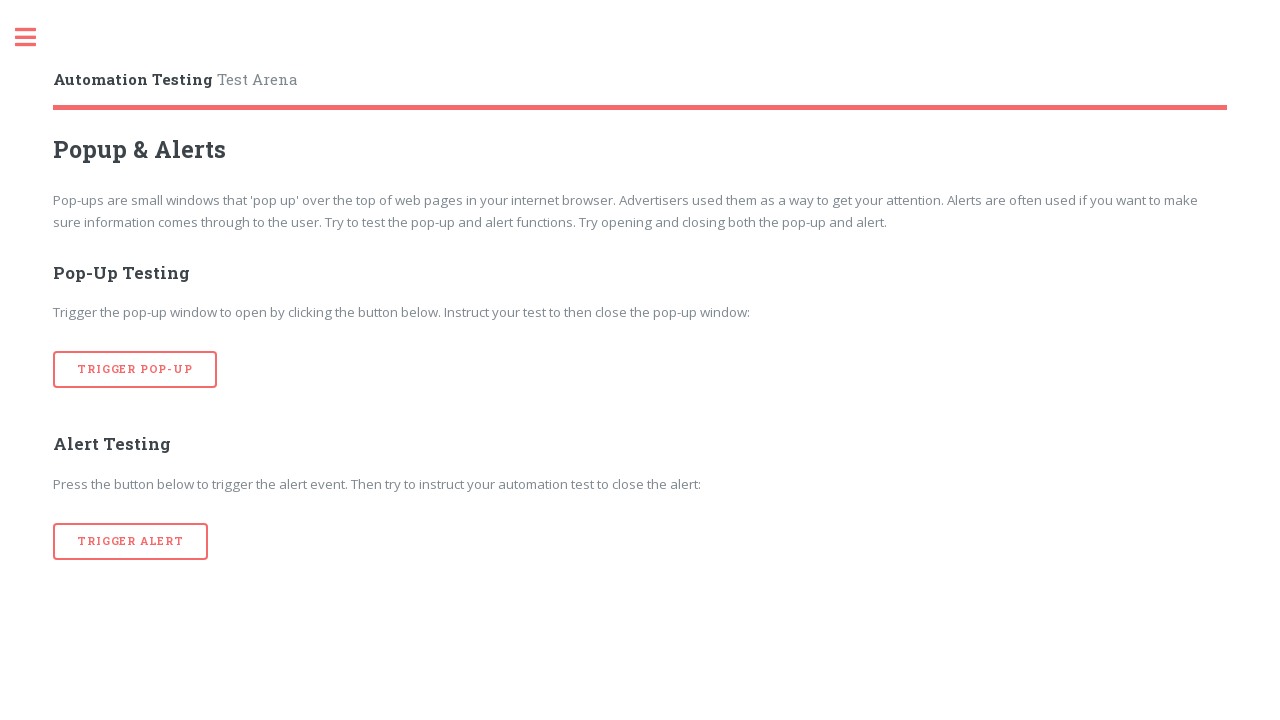

Navigated to alert popup test page
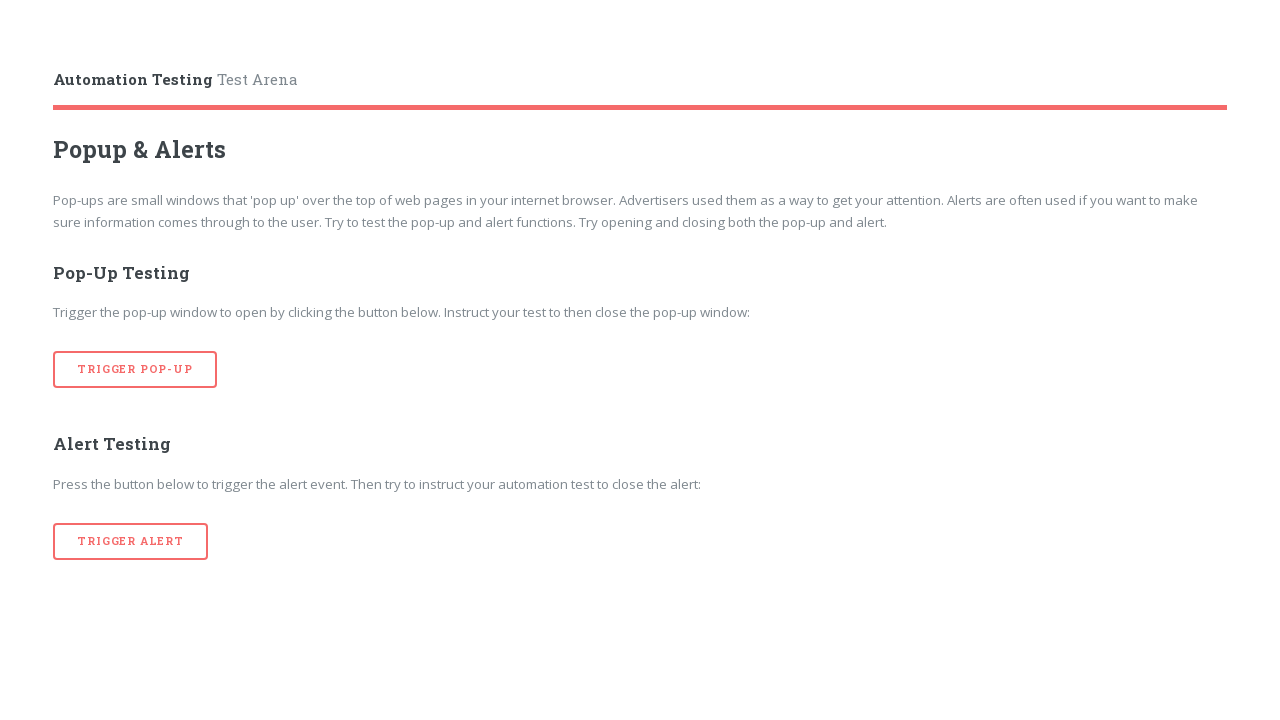

Clicked button to trigger alert at (131, 541) on button[onclick='alertTrigger()']
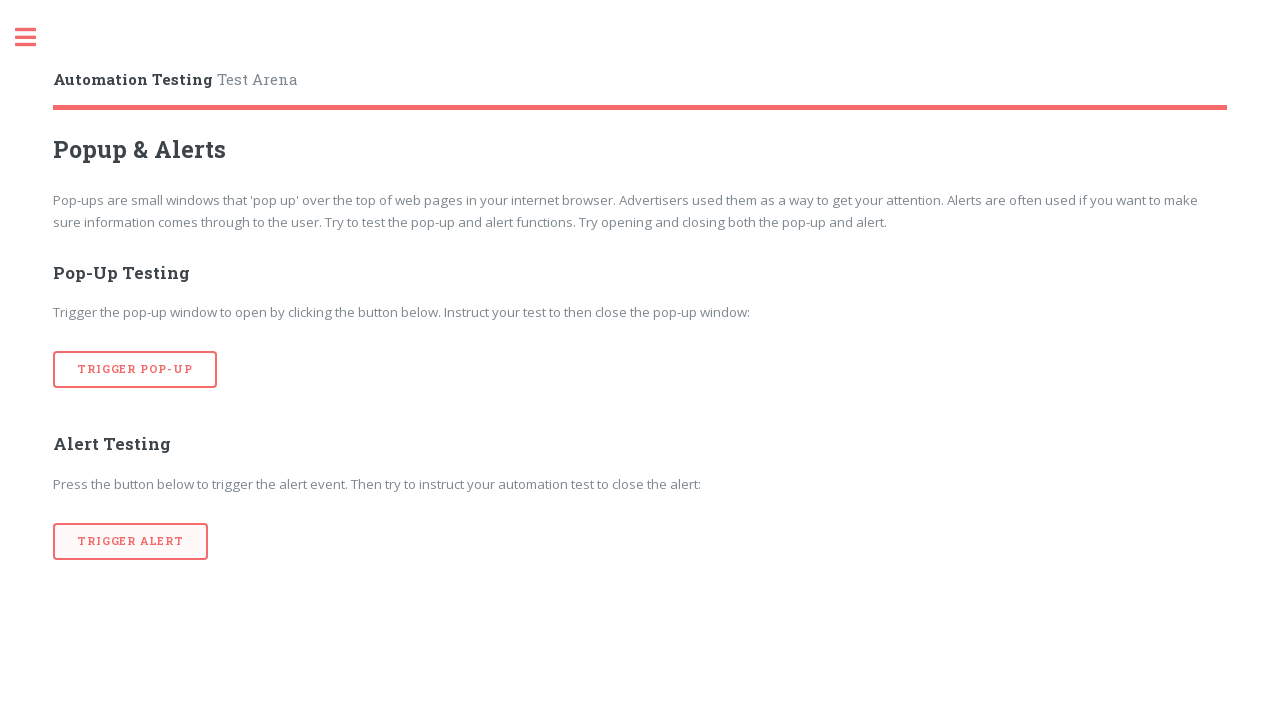

Set up dialog handler to accept alert
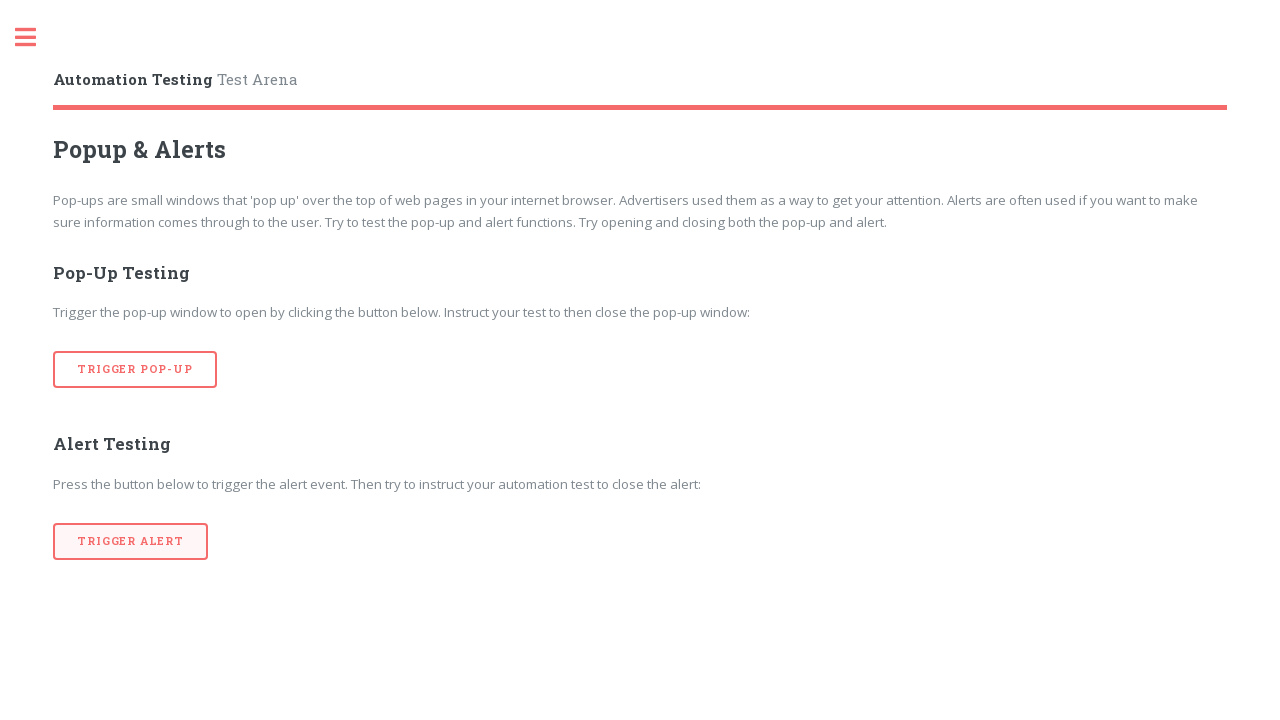

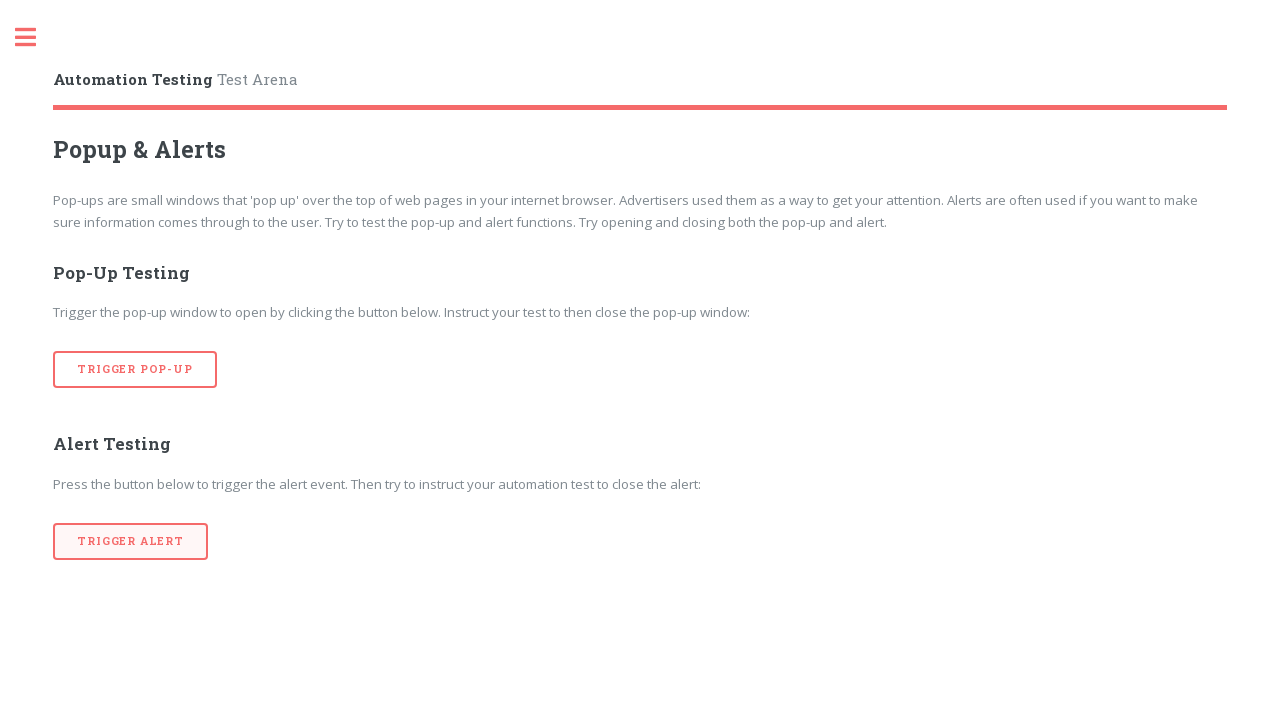